Verifies that payment system logos are displayed on the MTS Belarus homepage

Starting URL: https://www.mts.by/

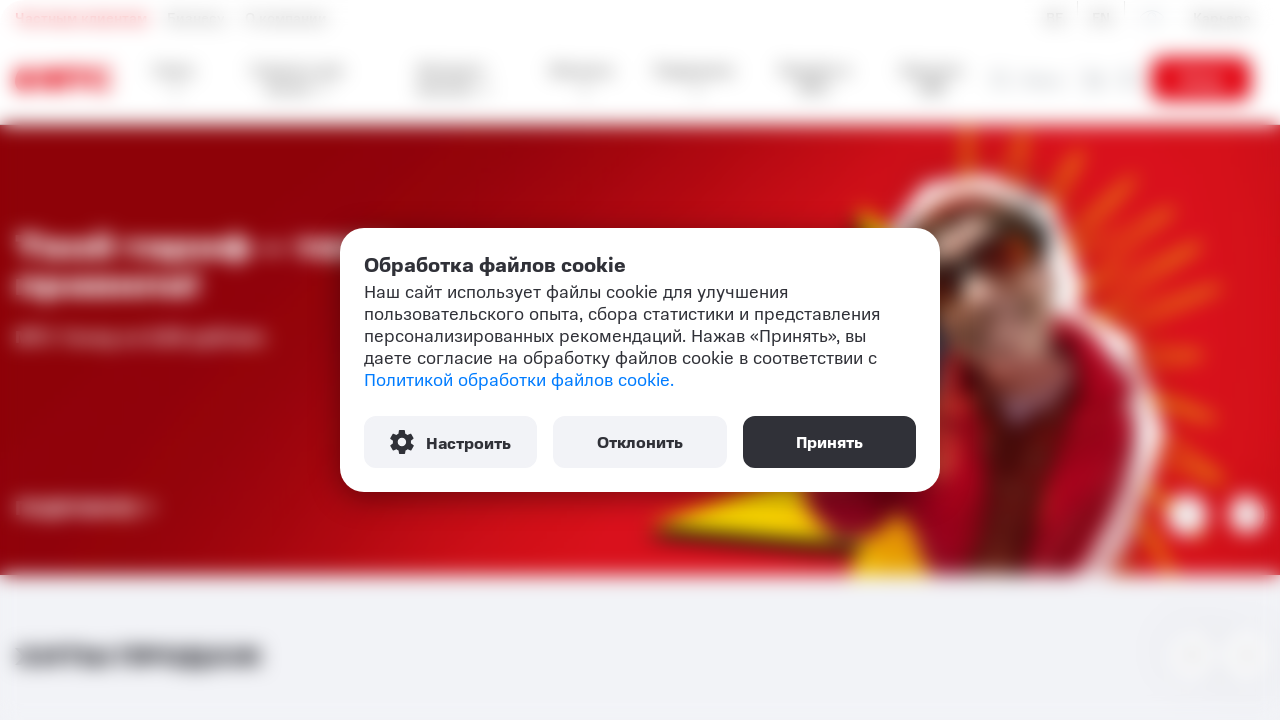

Located payment partner logos container
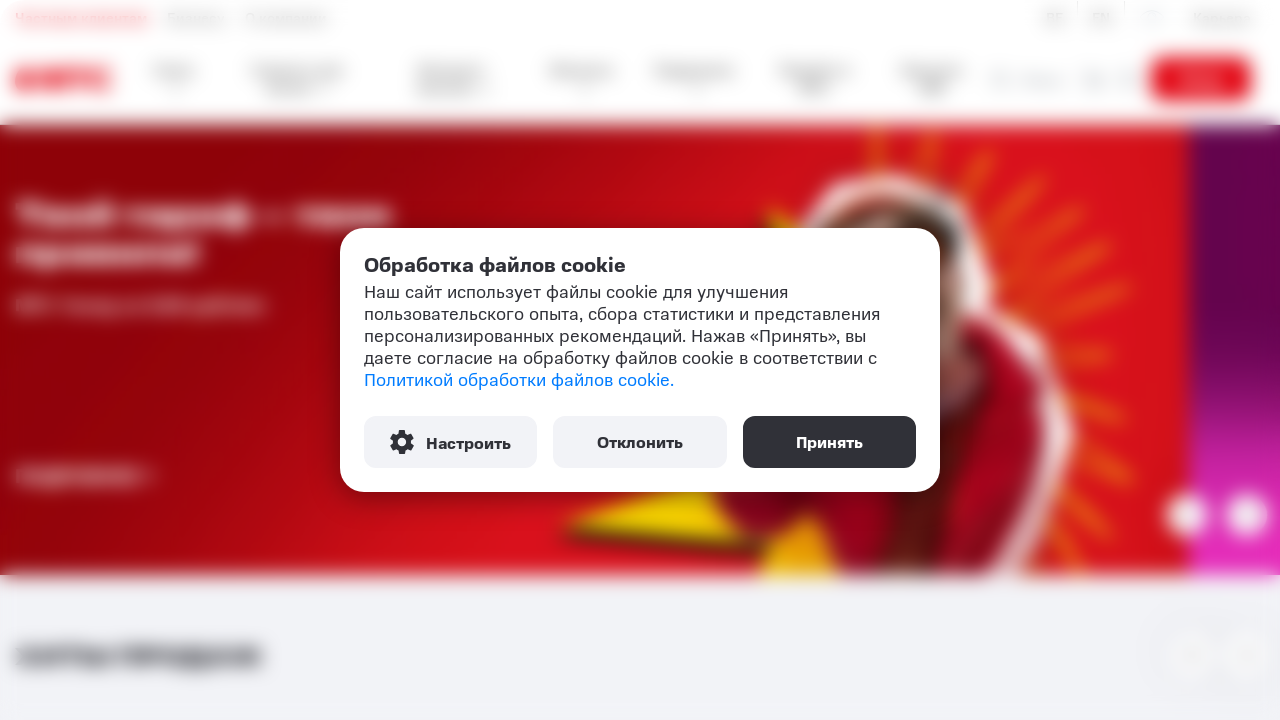

Waited for first payment partner logos element to be visible
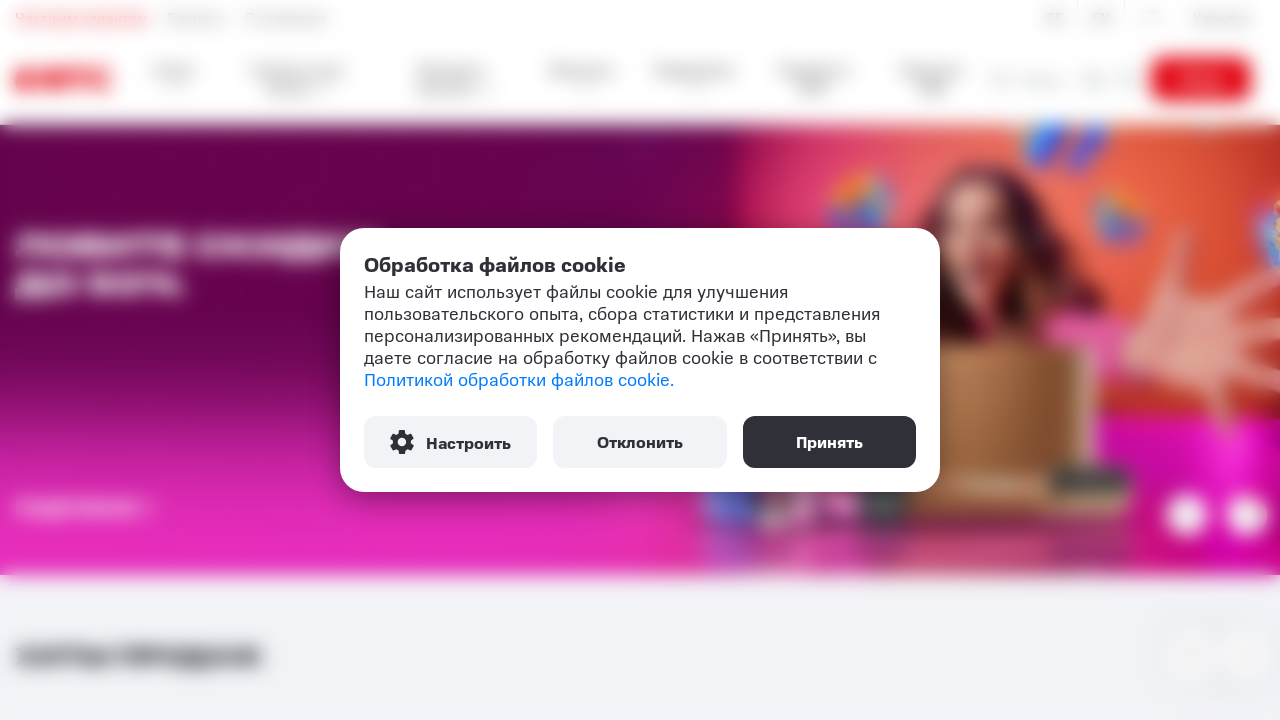

Verified that payment system logos are displayed on MTS Belarus homepage
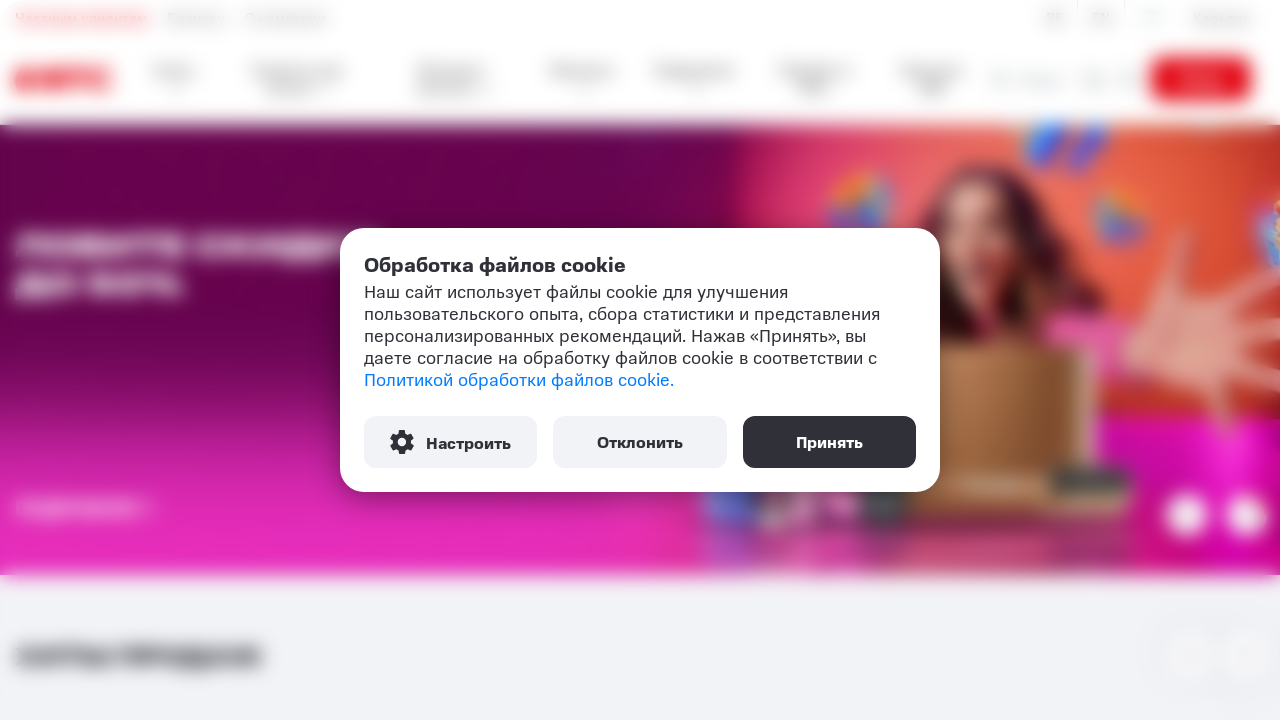

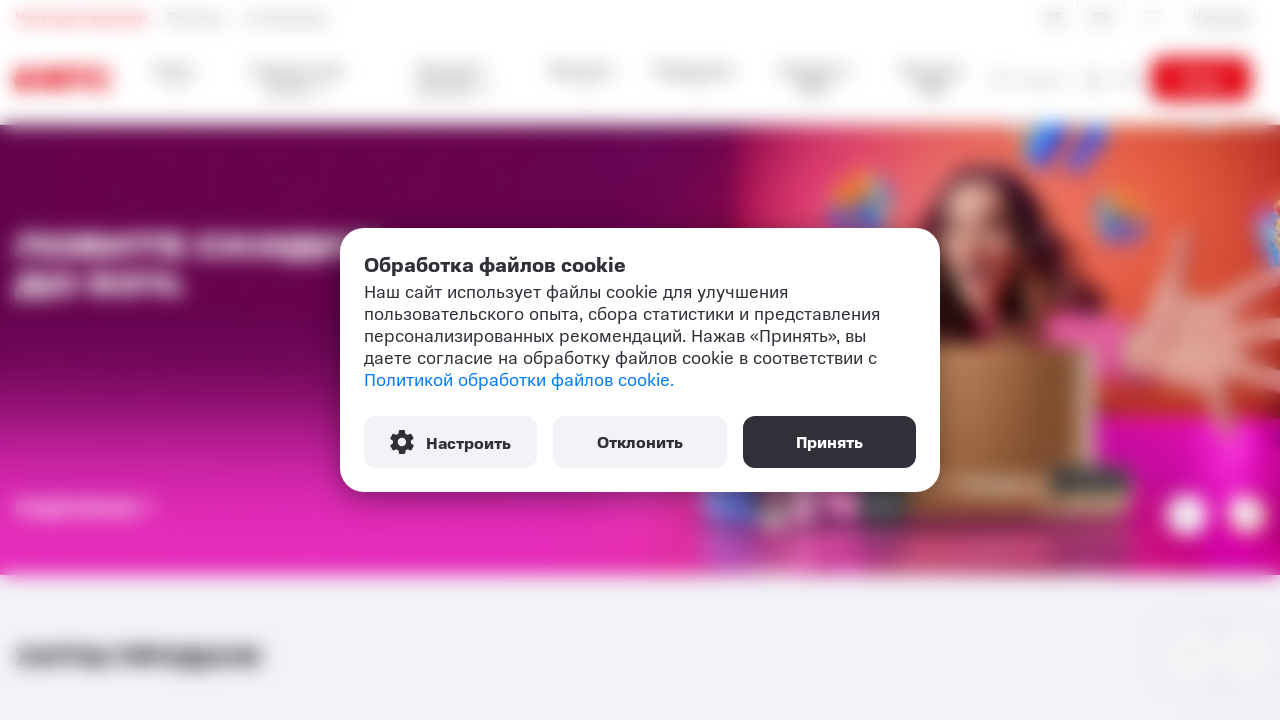